Tests clicking the "Get started" link on Playwright homepage and verifies the Installation heading is visible.

Starting URL: https://playwright.dev/

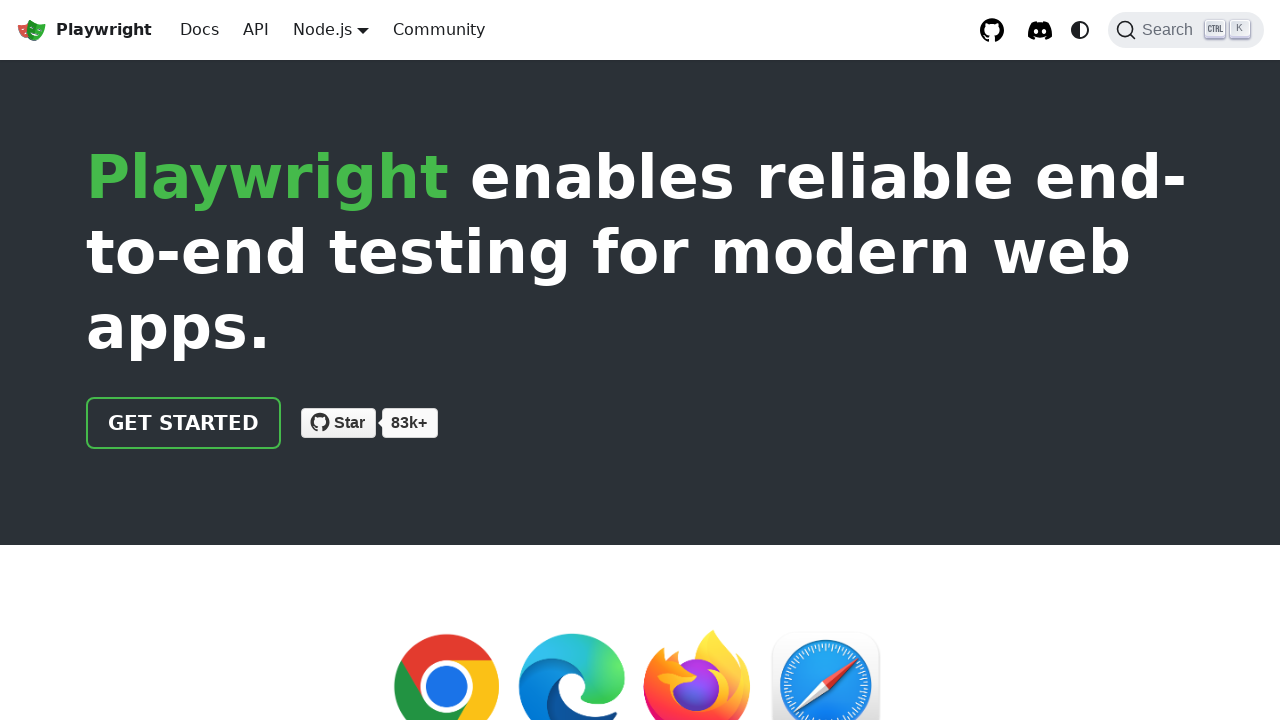

Clicked the 'Get started' link on Playwright homepage at (184, 423) on internal:role=link[name="Get started"i]
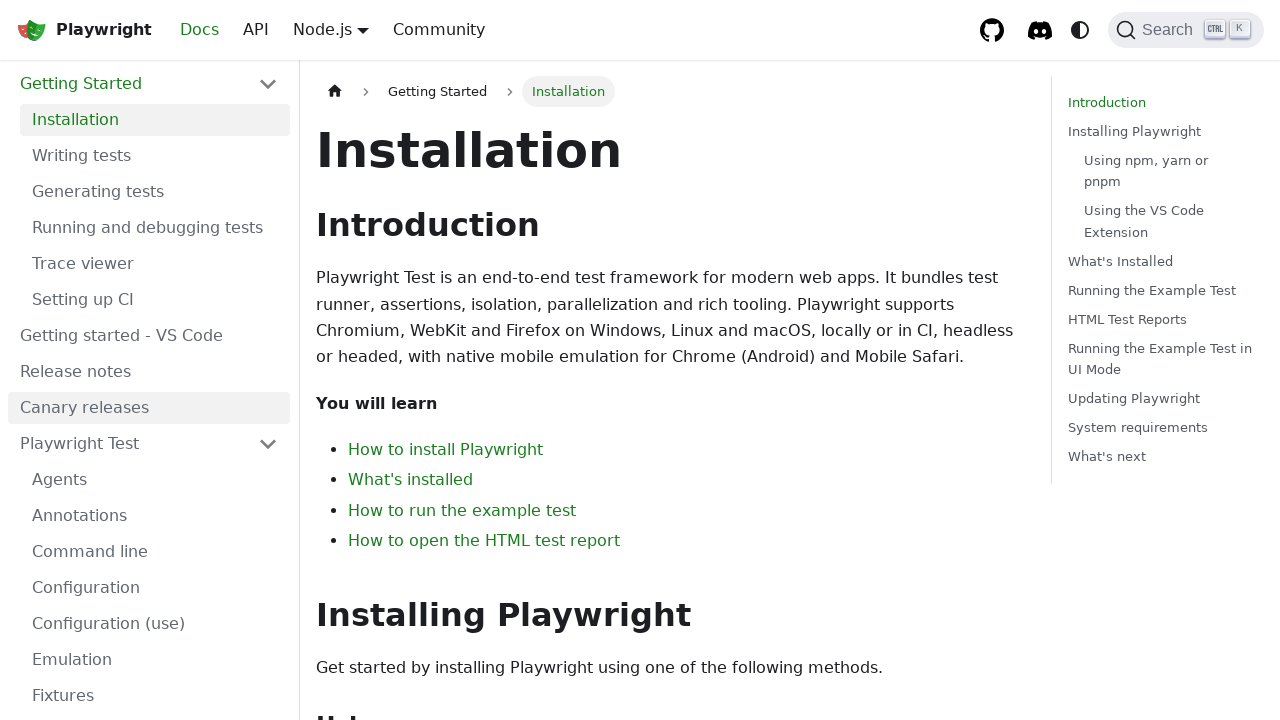

Installation heading is now visible
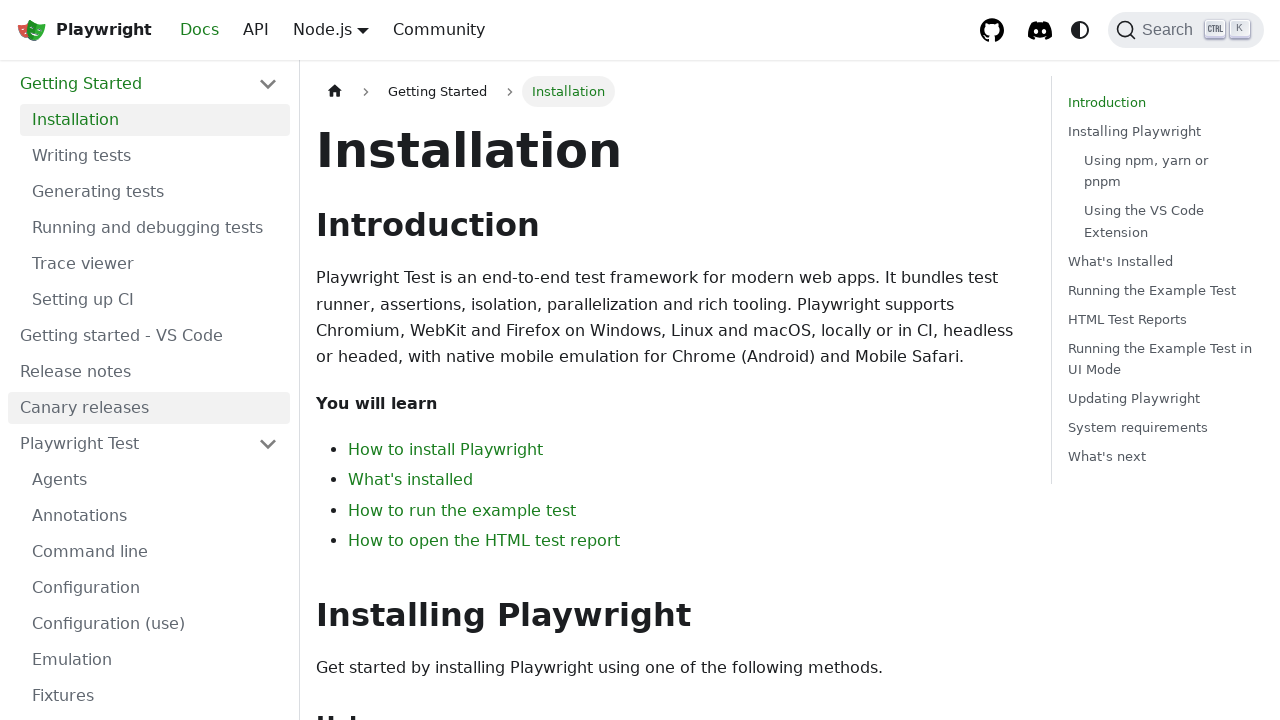

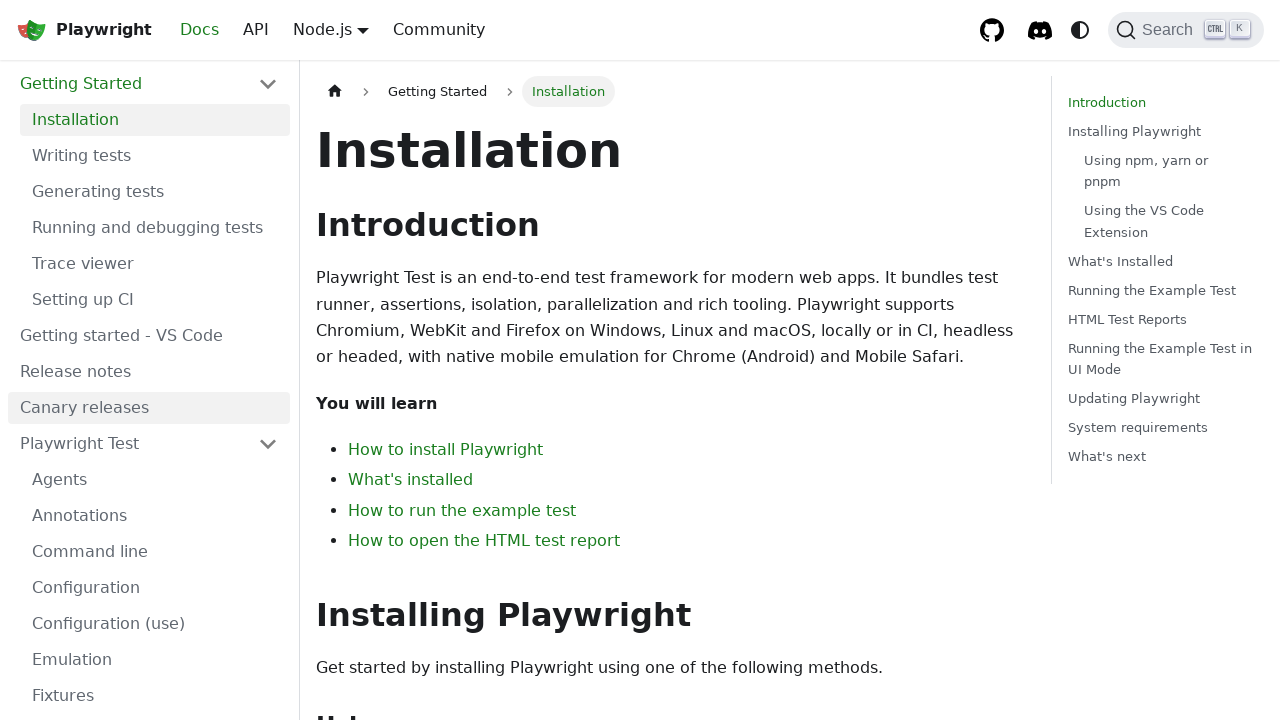